Tests window handling functionality by verifying initial page content, clicking a link that opens a new window, switching to the new window to verify its content, and then switching back to the original window to verify it's still accessible.

Starting URL: https://the-internet.herokuapp.com/windows

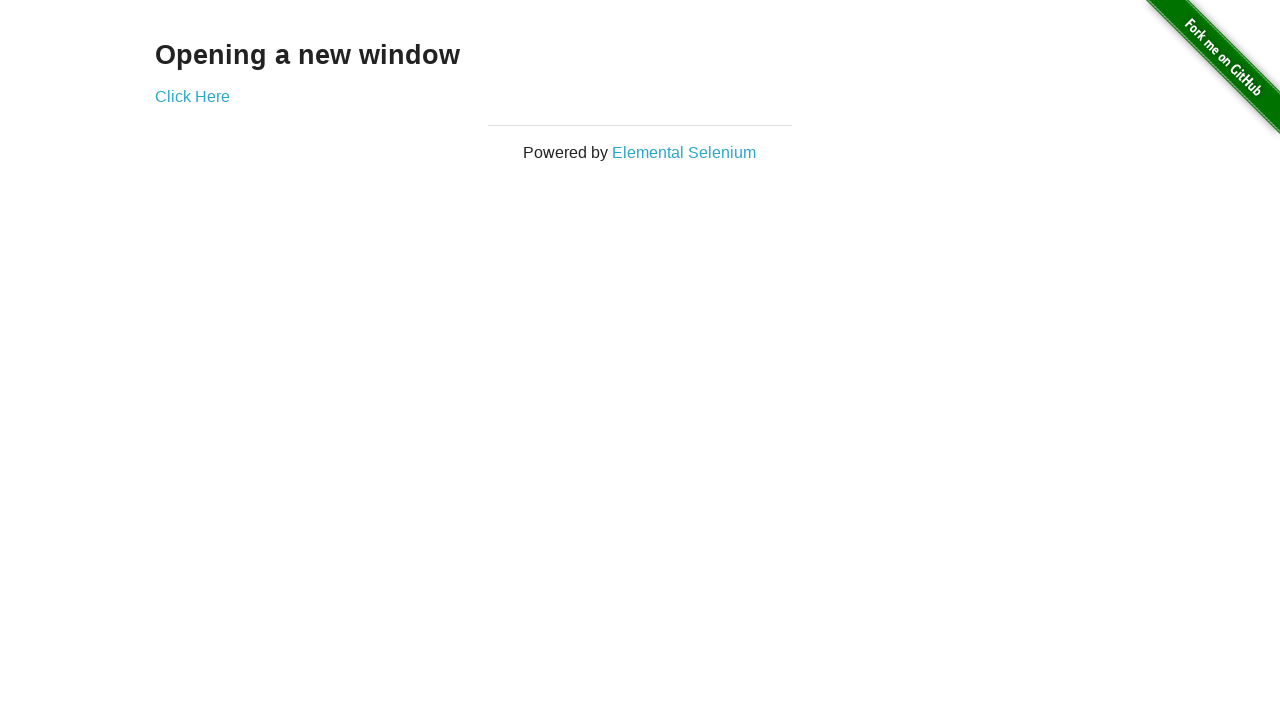

Retrieved heading text from initial page
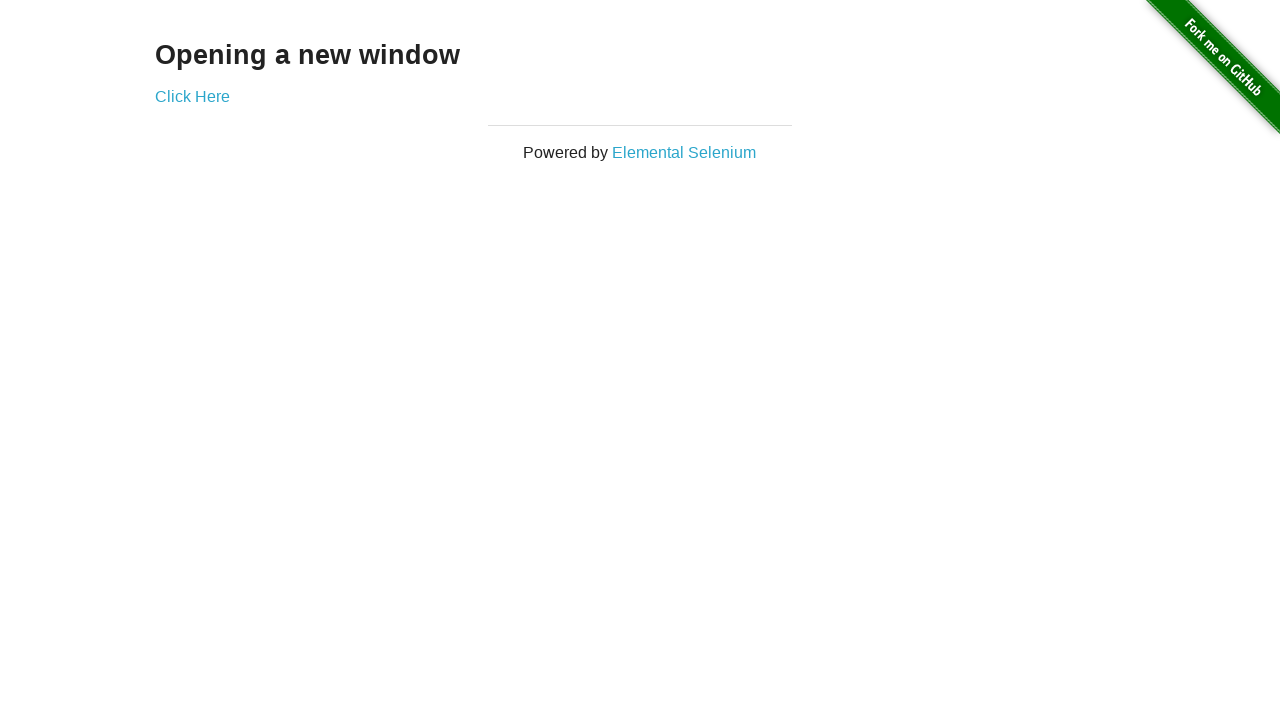

Verified initial page heading is 'Opening a new window'
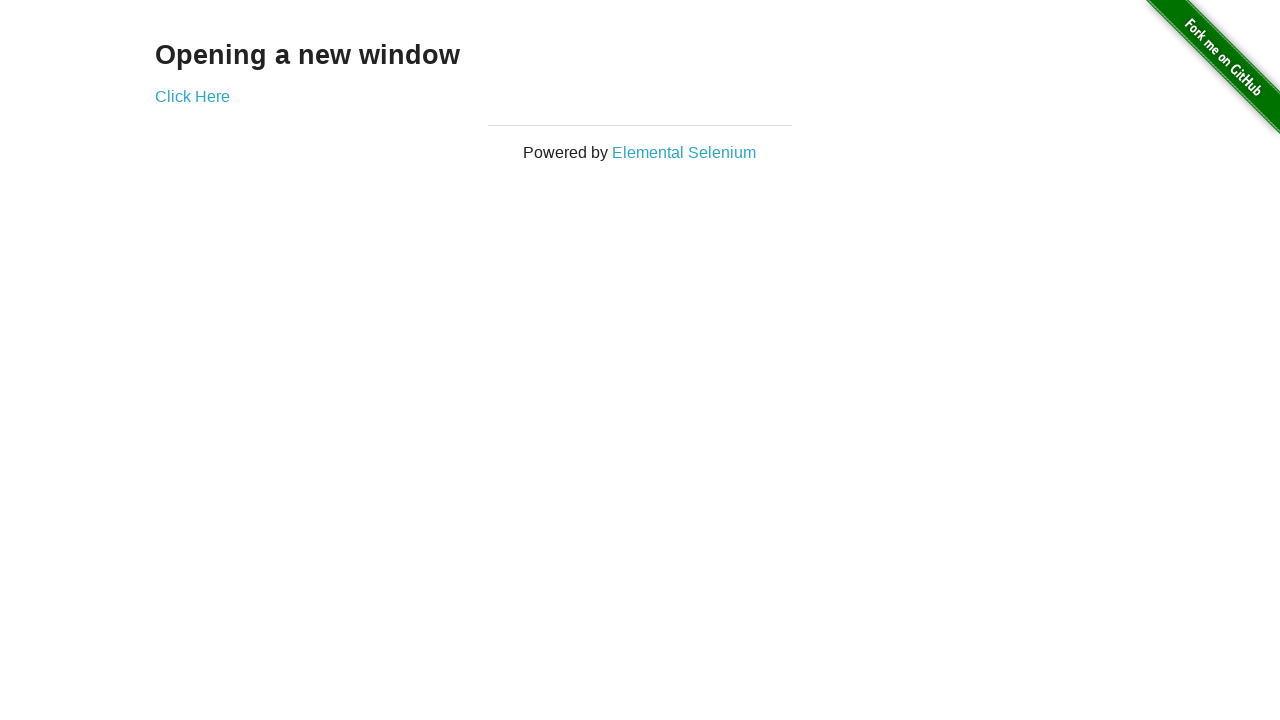

Verified initial page title is 'The Internet'
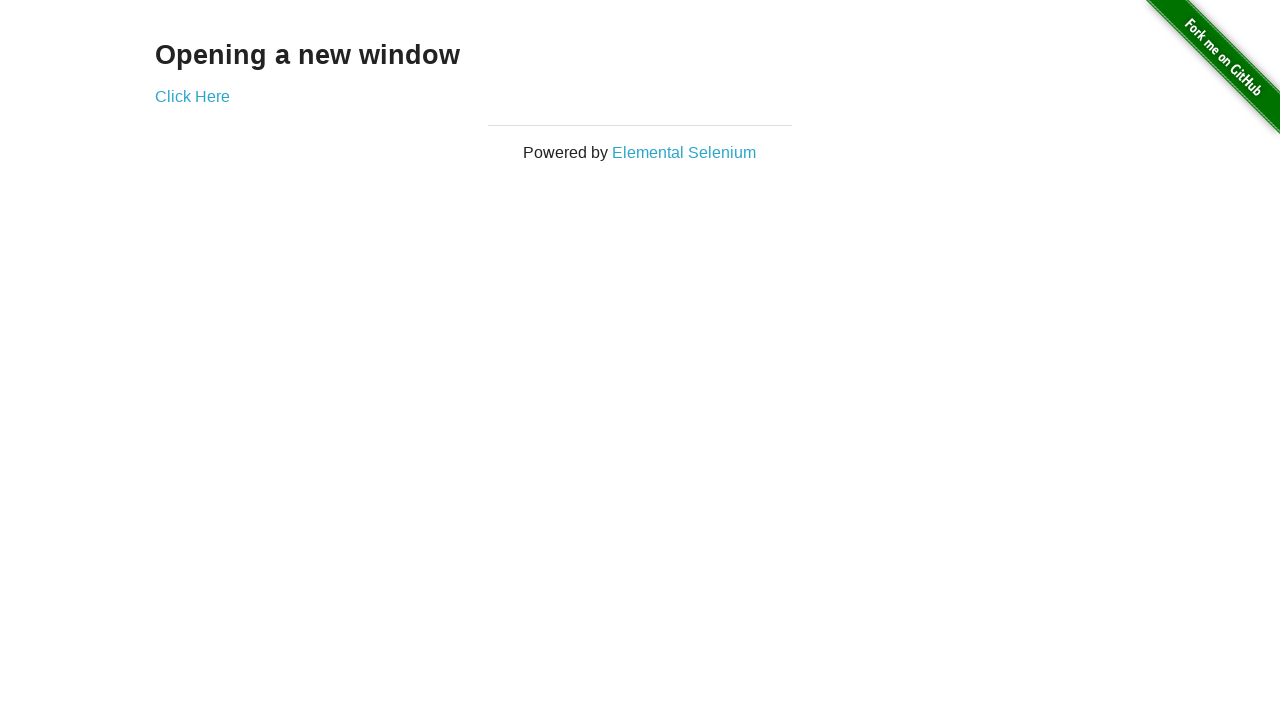

Clicked 'Click Here' link to open new window at (192, 96) on text=Click Here
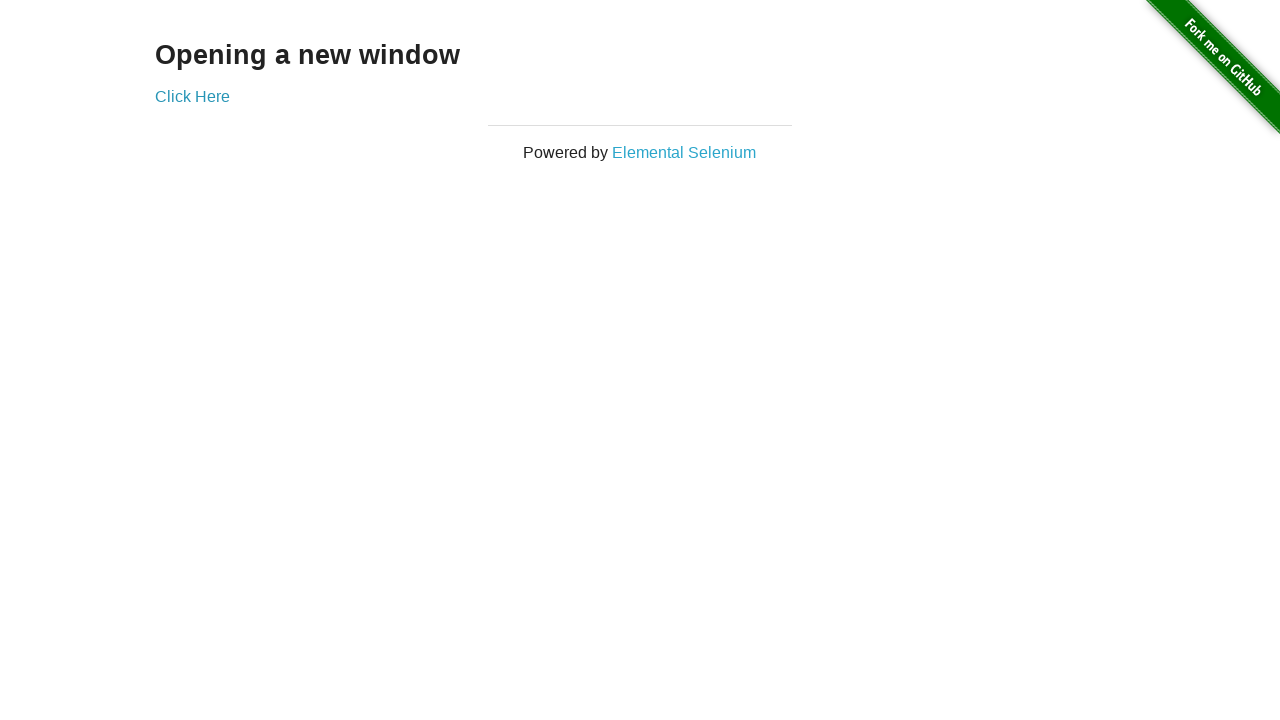

Captured new page/window that was opened
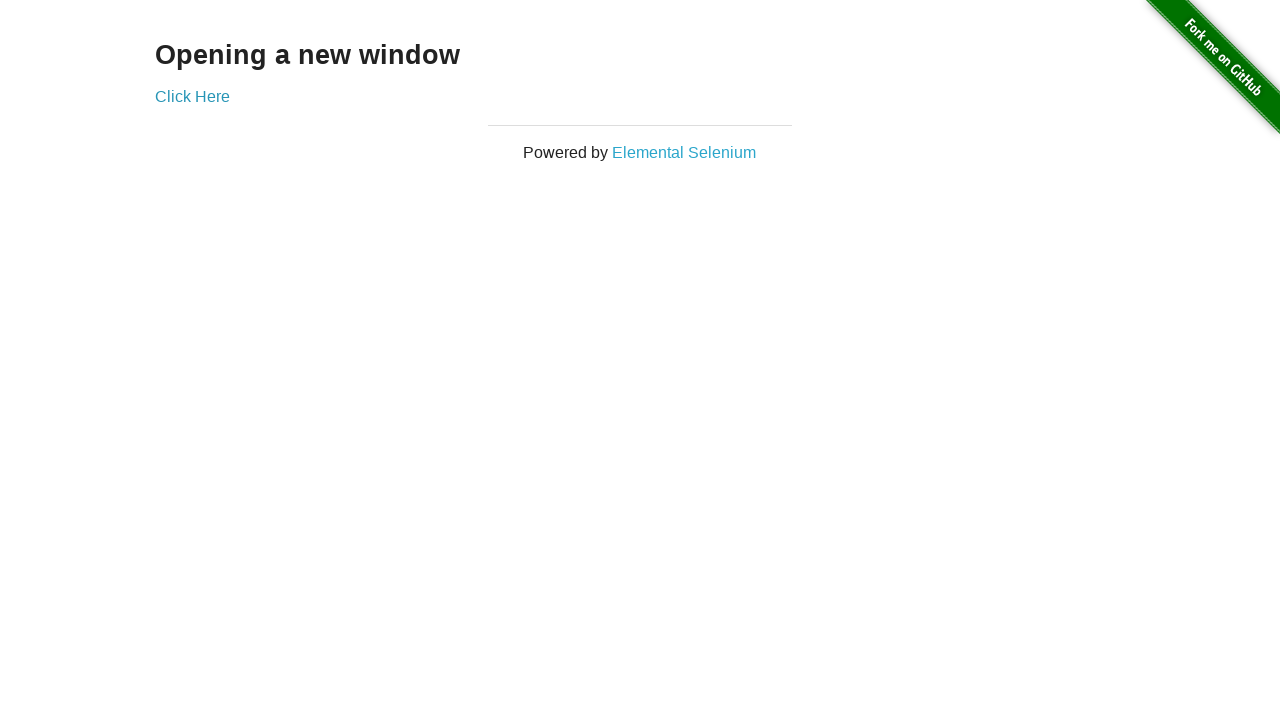

Waited for new page to fully load
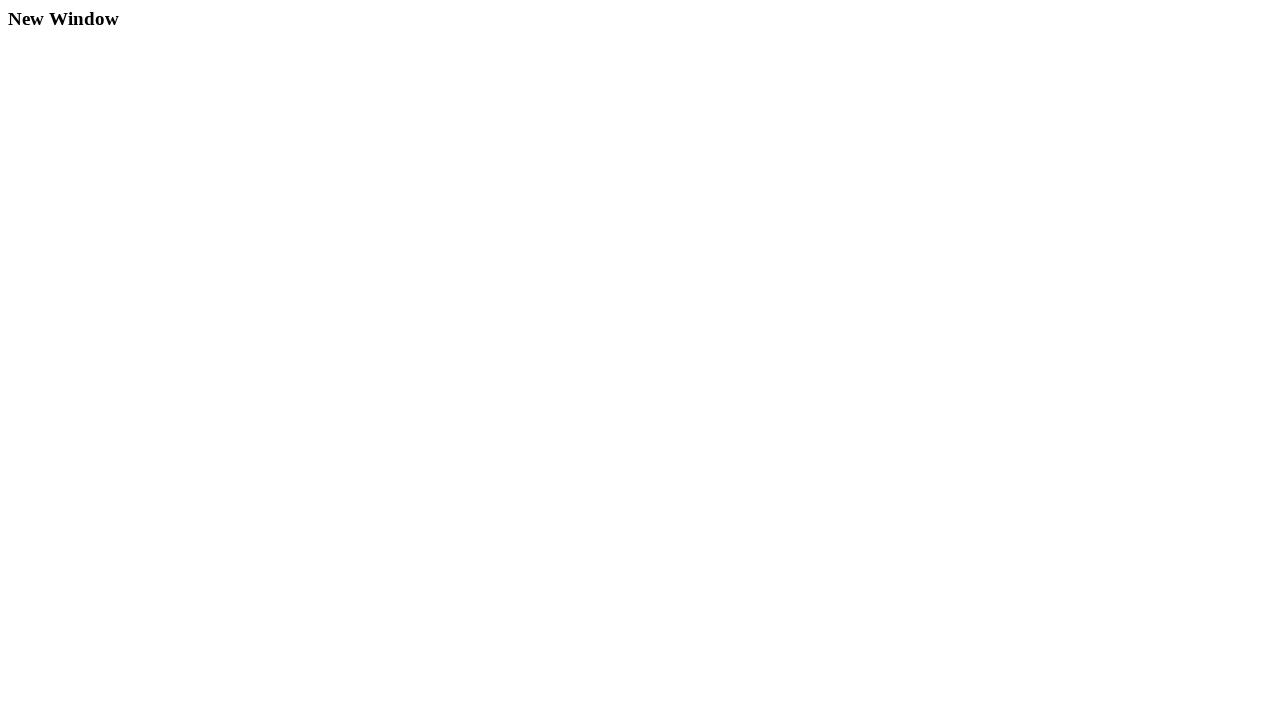

Verified new page title is 'New Window'
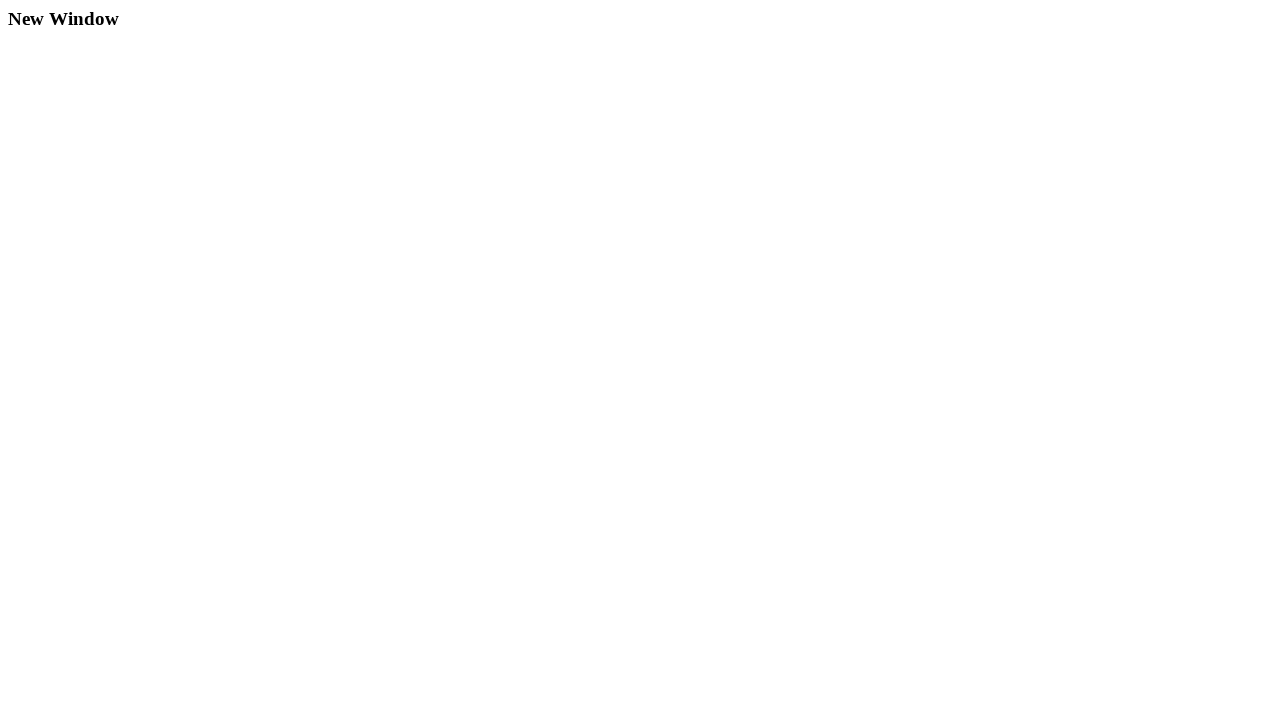

Retrieved heading text from new page
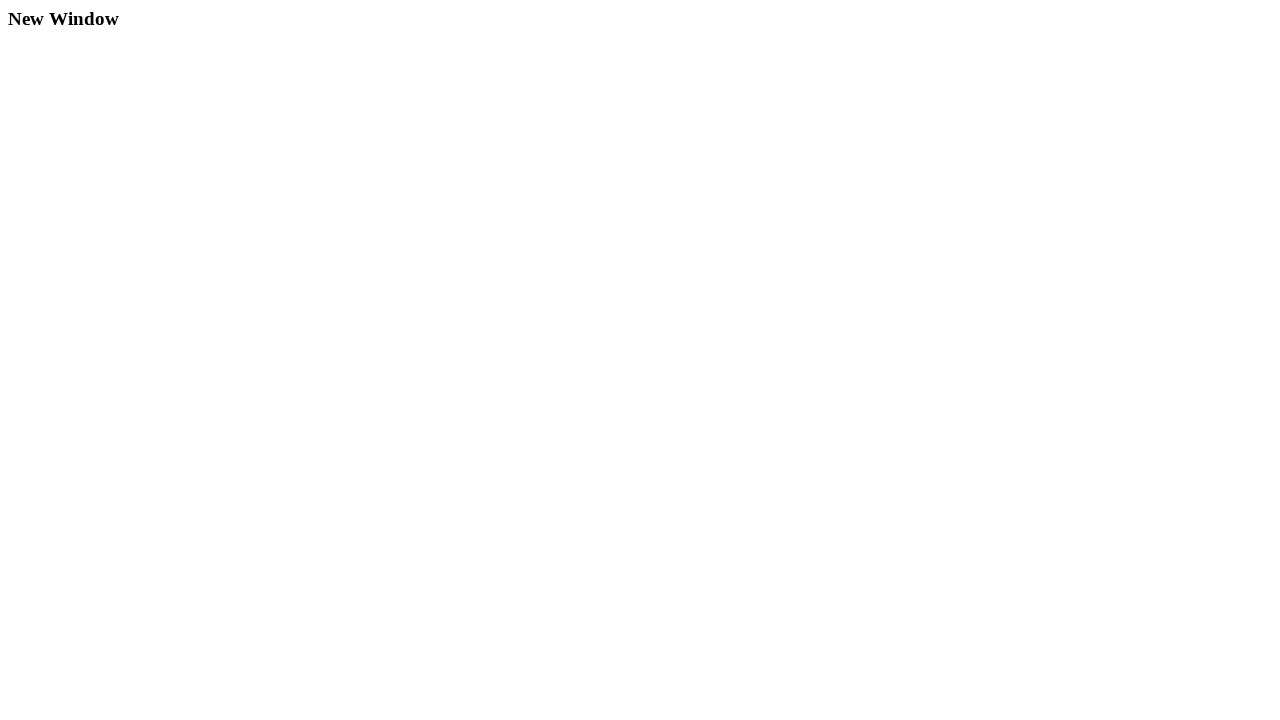

Verified new page heading is 'New Window'
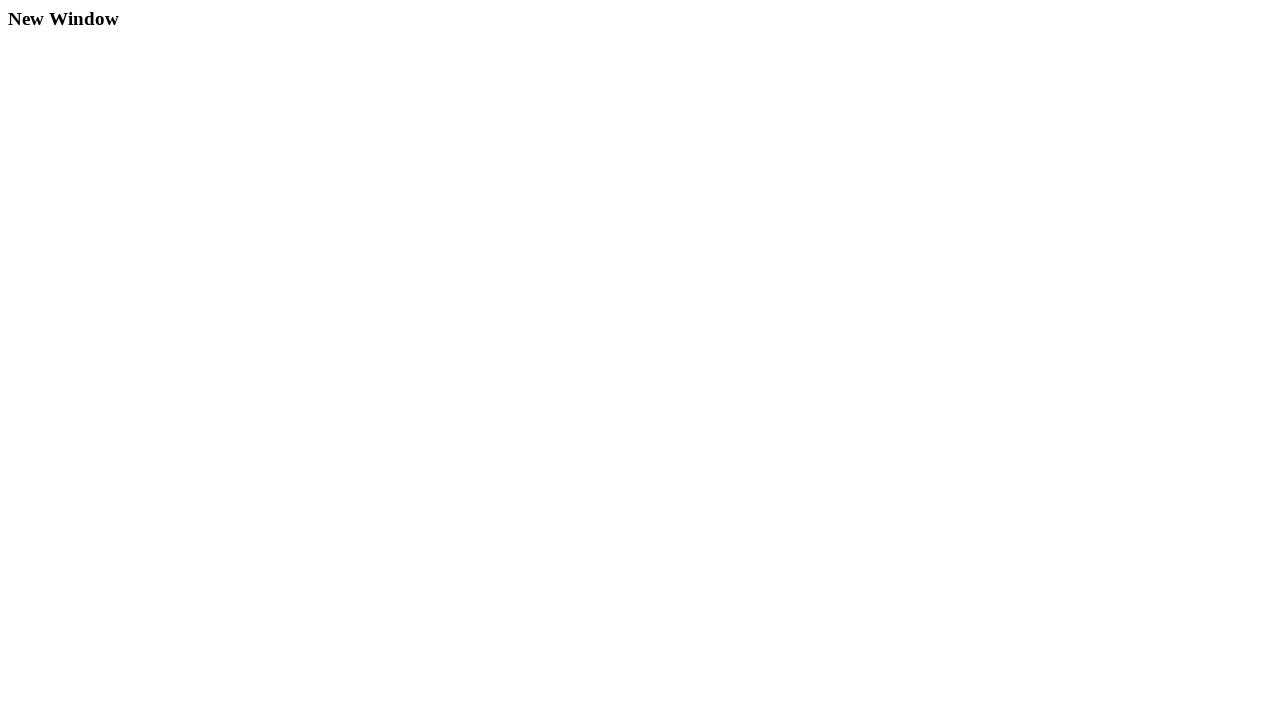

Brought original page to front
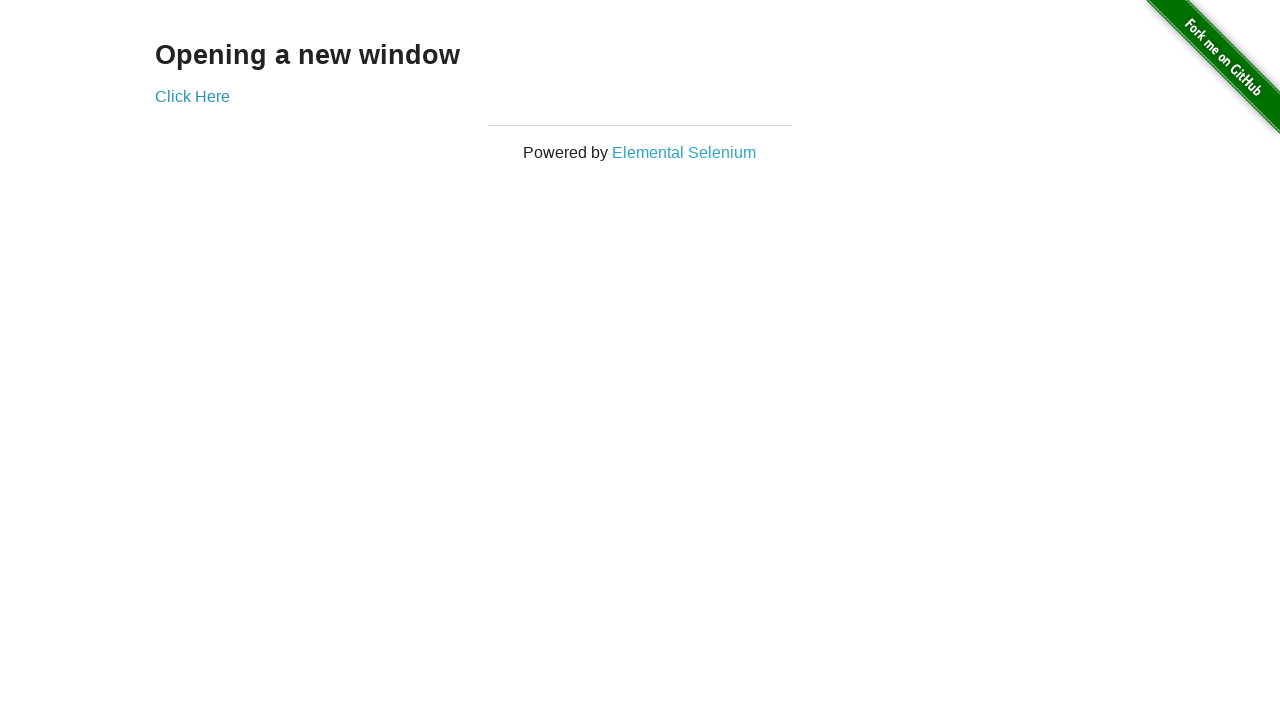

Verified original page title is still 'The Internet'
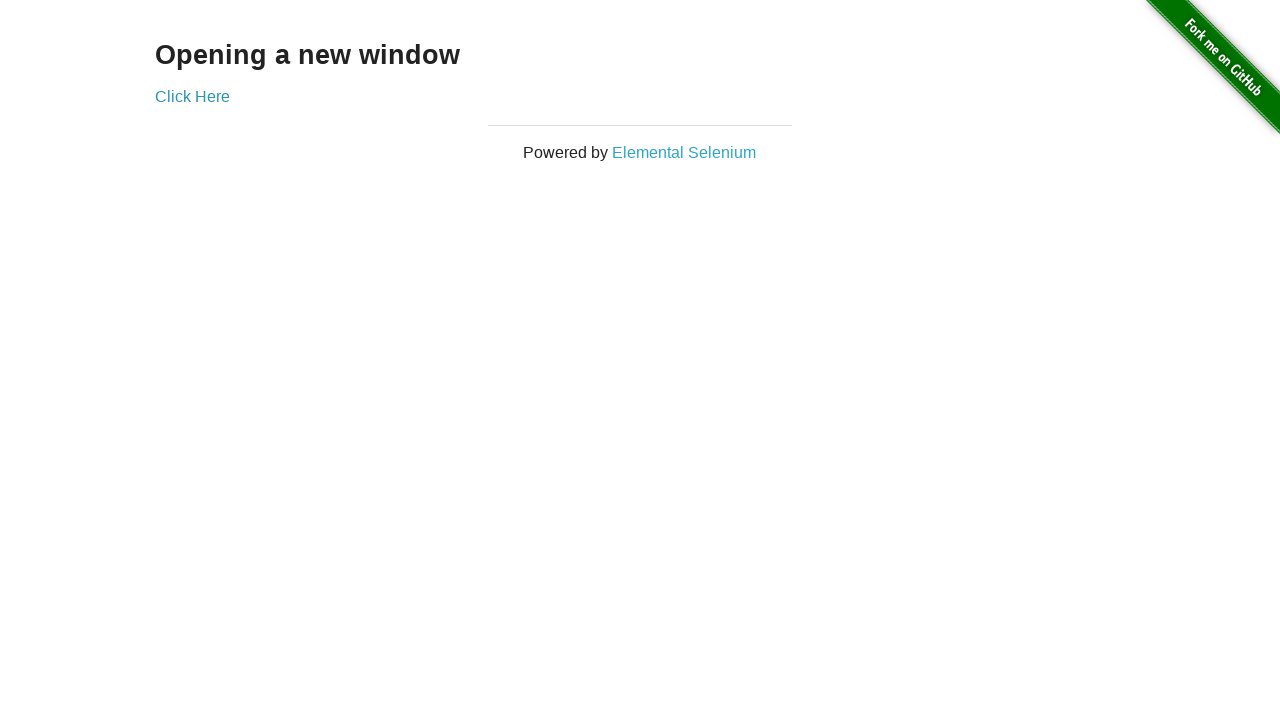

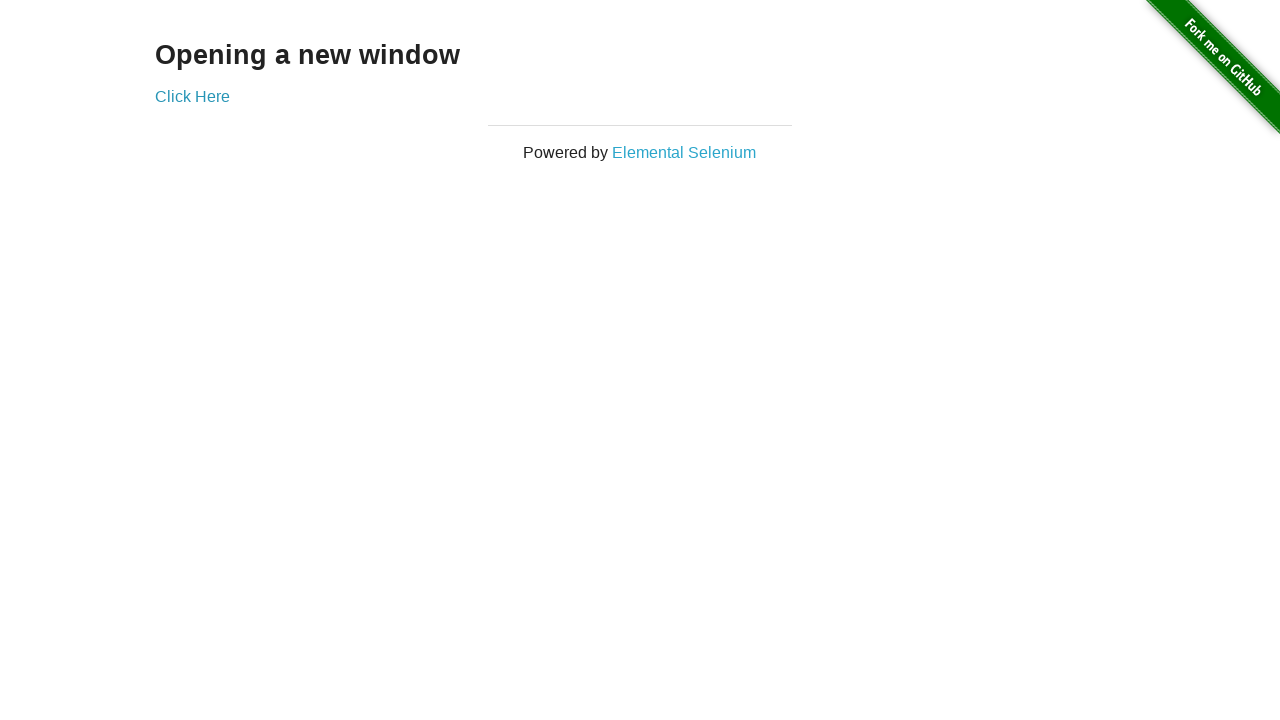